Tests JavaScript alerts by triggering different types of alerts and handling them

Starting URL: http://the-internet.herokuapp.com/

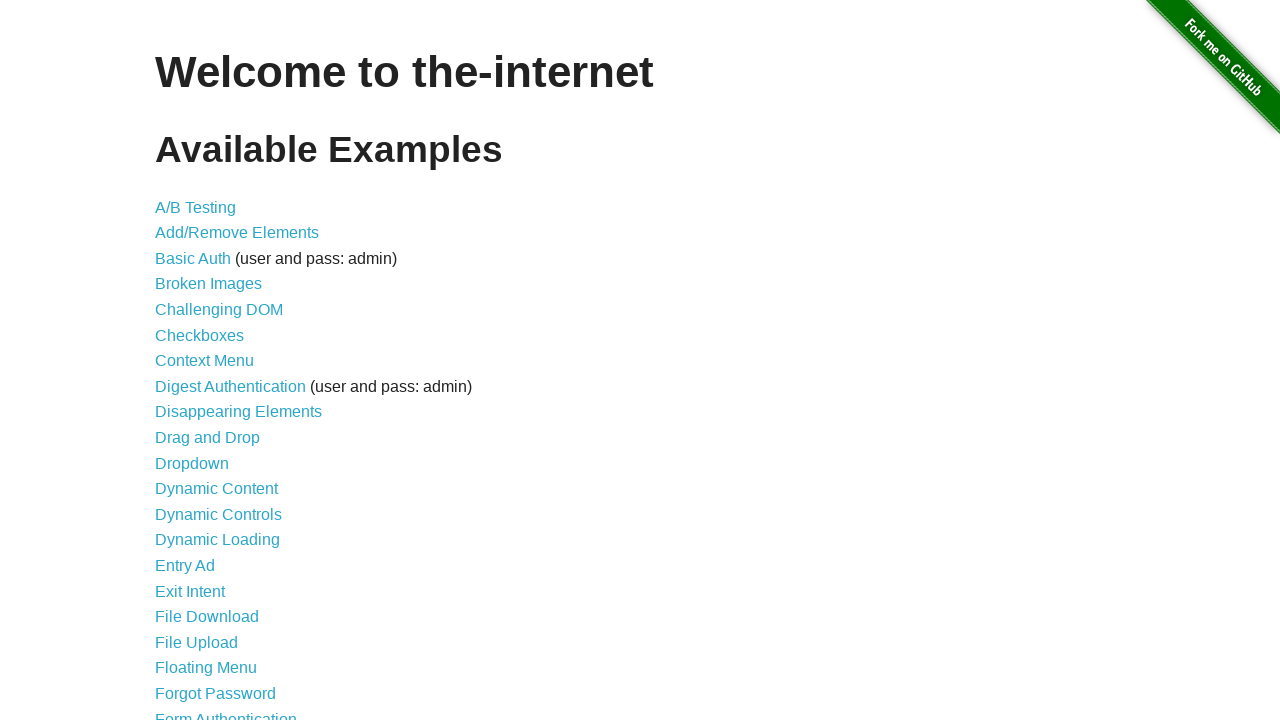

Clicked on JavaScript Alerts link at (214, 361) on text=JavaScript Alerts
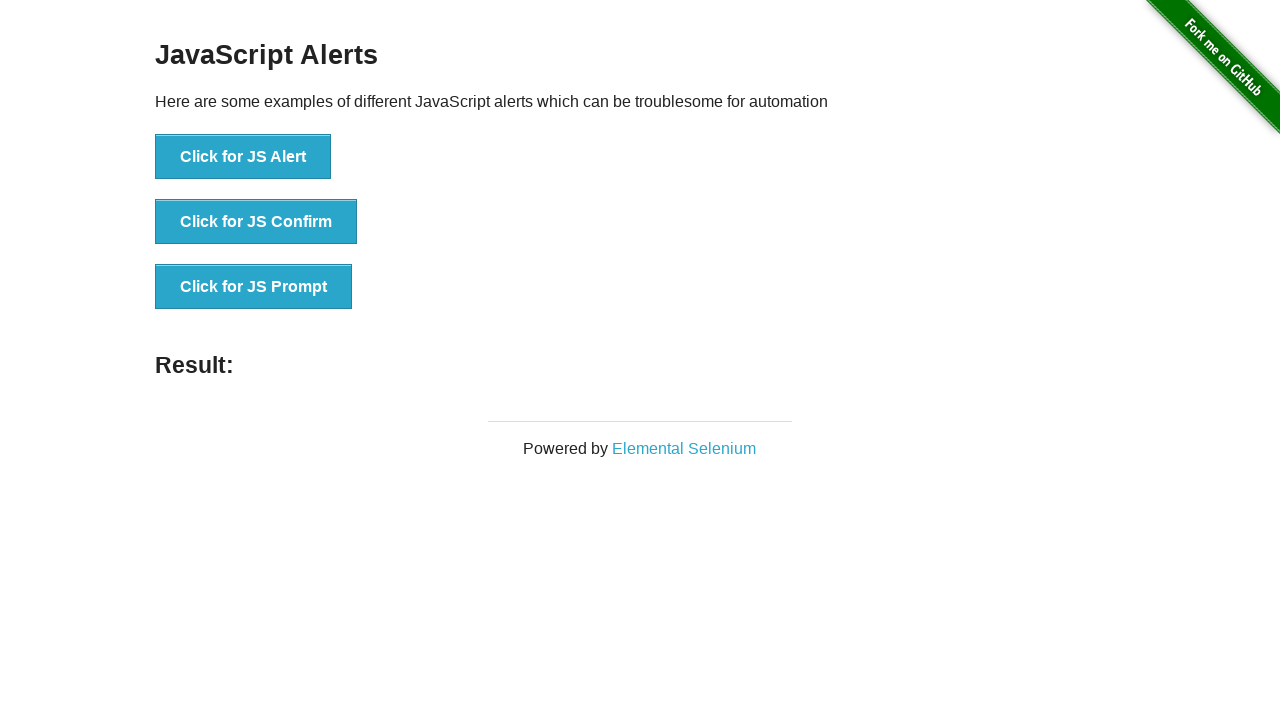

Set up dialog handler to accept alerts
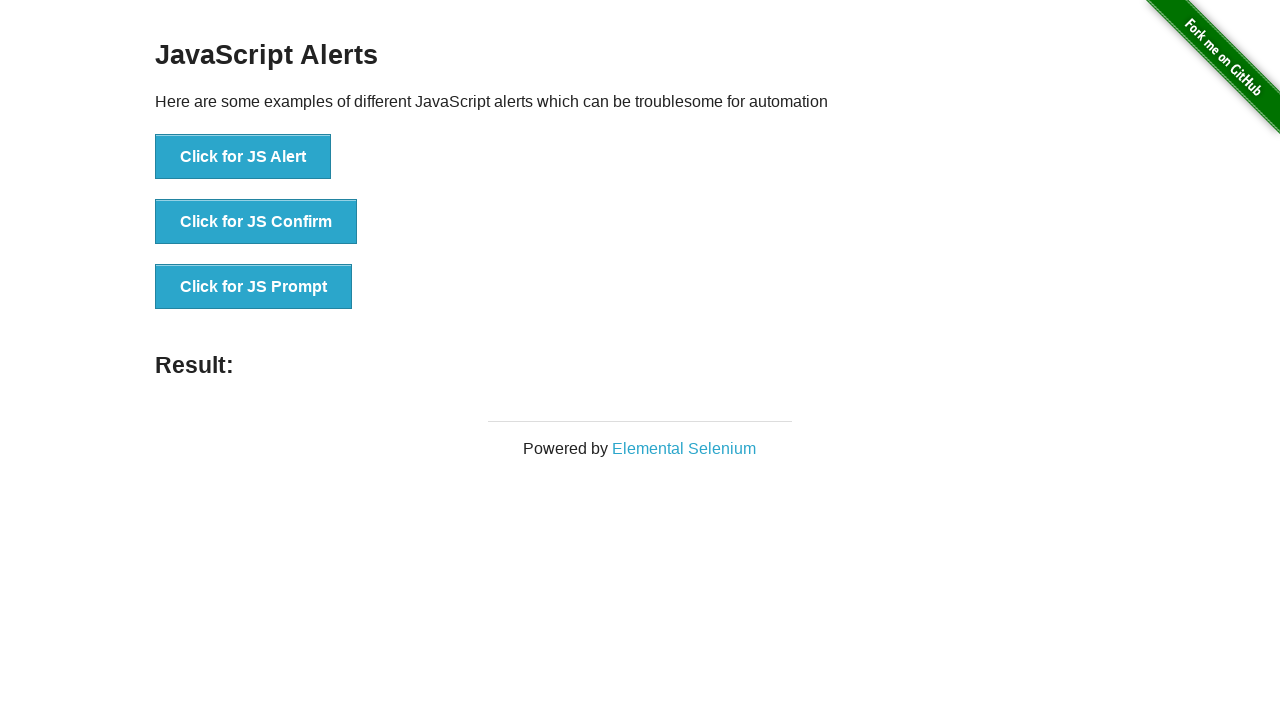

Clicked button to trigger JS Alert and accepted it at (243, 157) on button:has-text('Click for JS Alert')
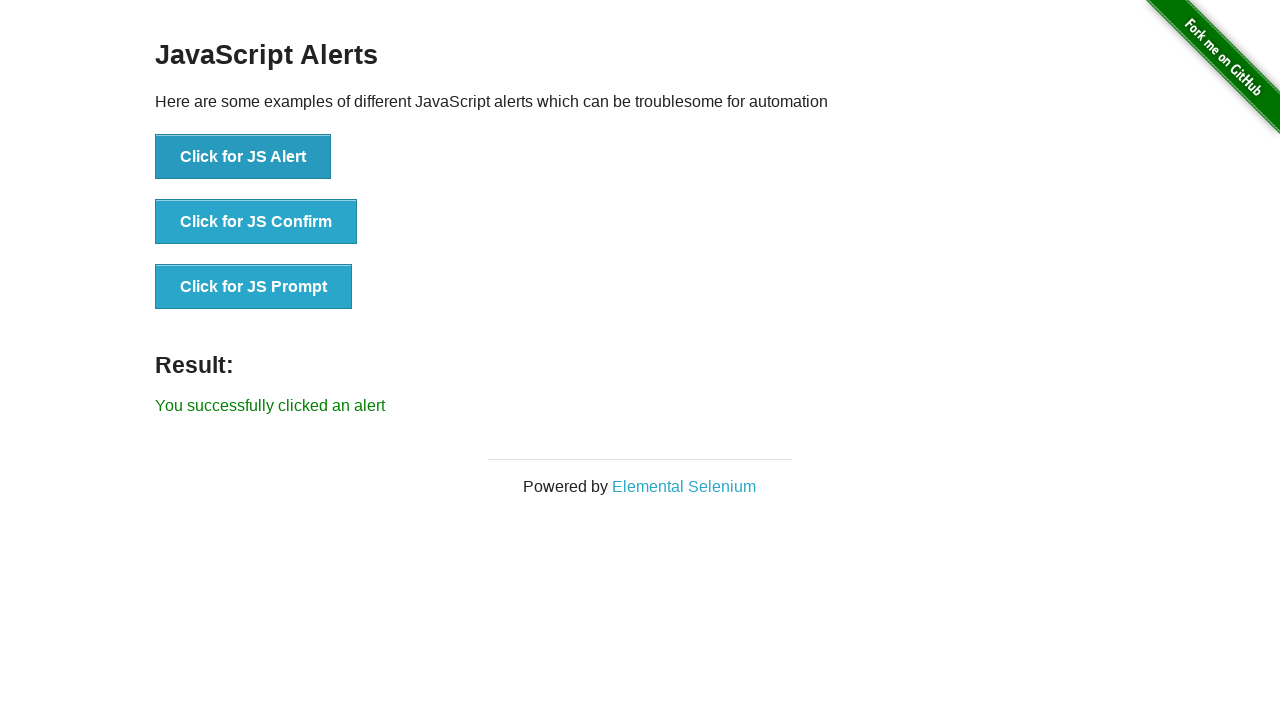

Clicked button to trigger JS Confirm and accepted it at (256, 222) on button:has-text('Click for JS Confirm')
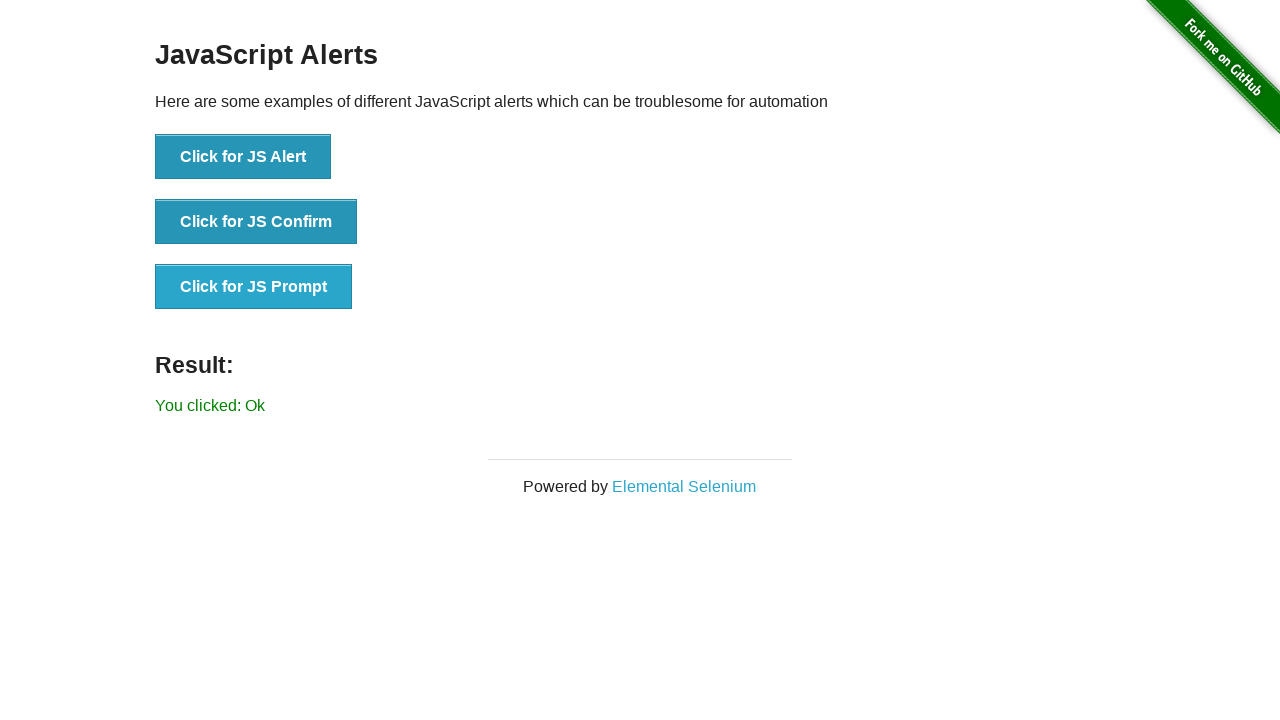

Set up dialog handler to accept prompts with 'Test' input
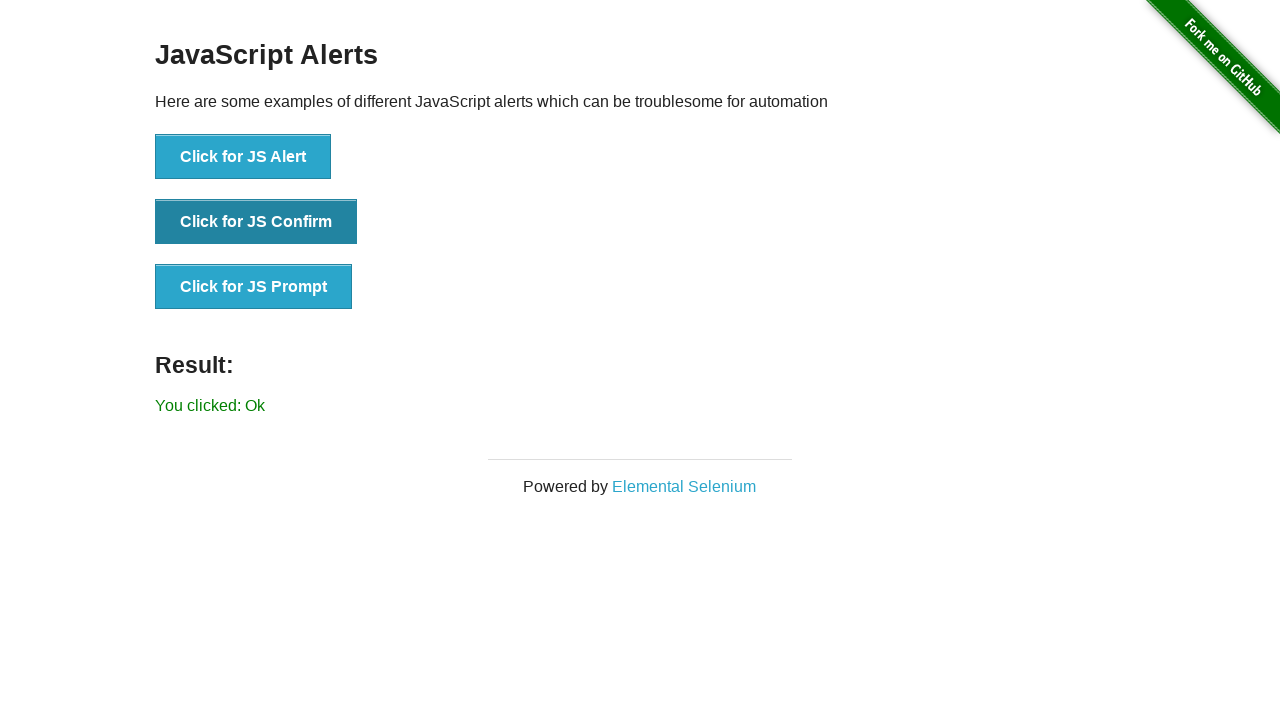

Clicked button to trigger JS Prompt and submitted 'Test' at (254, 287) on button:has-text('Click for JS Prompt')
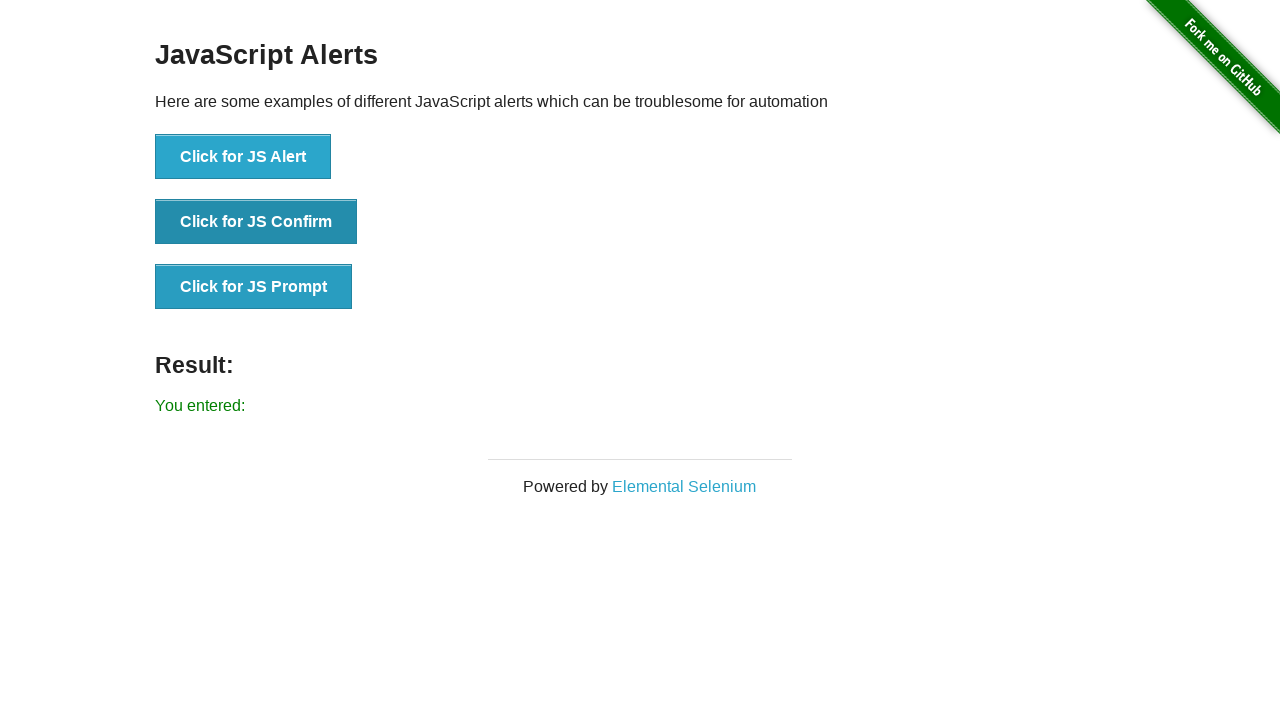

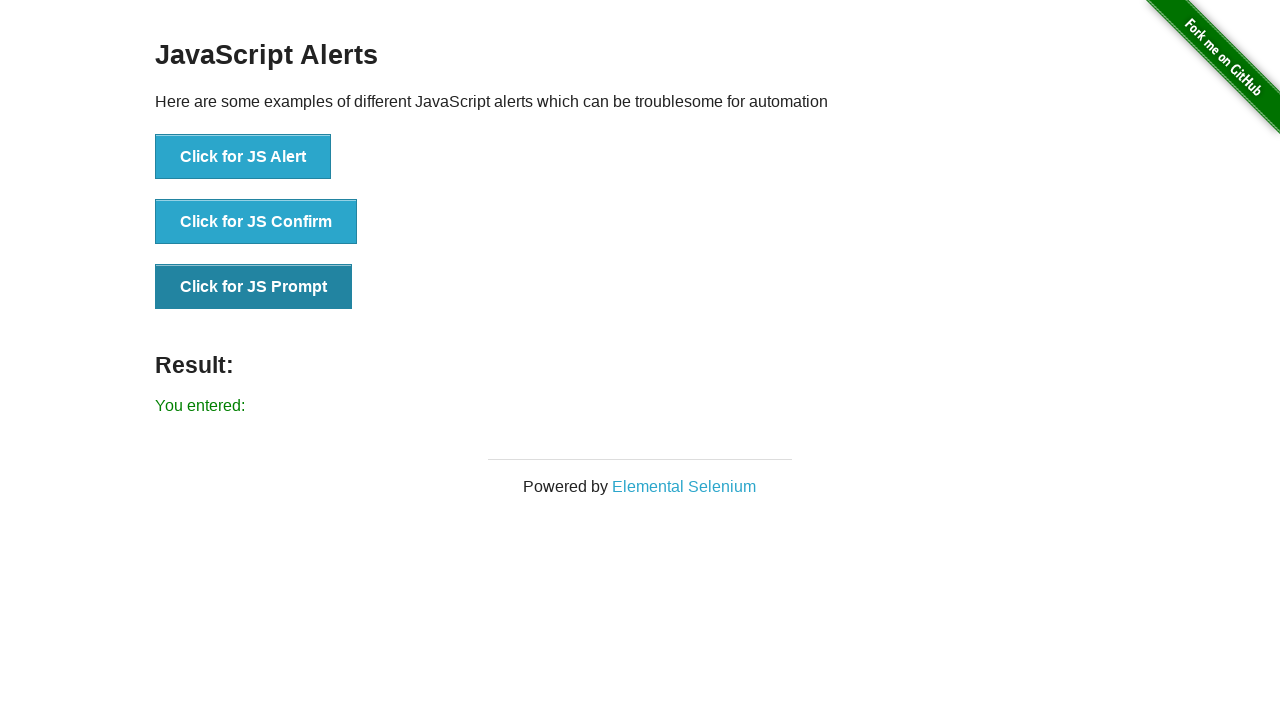